Tests hover functionality by hovering over an avatar image and verifying that additional caption information appears on the page.

Starting URL: http://the-internet.herokuapp.com/hovers

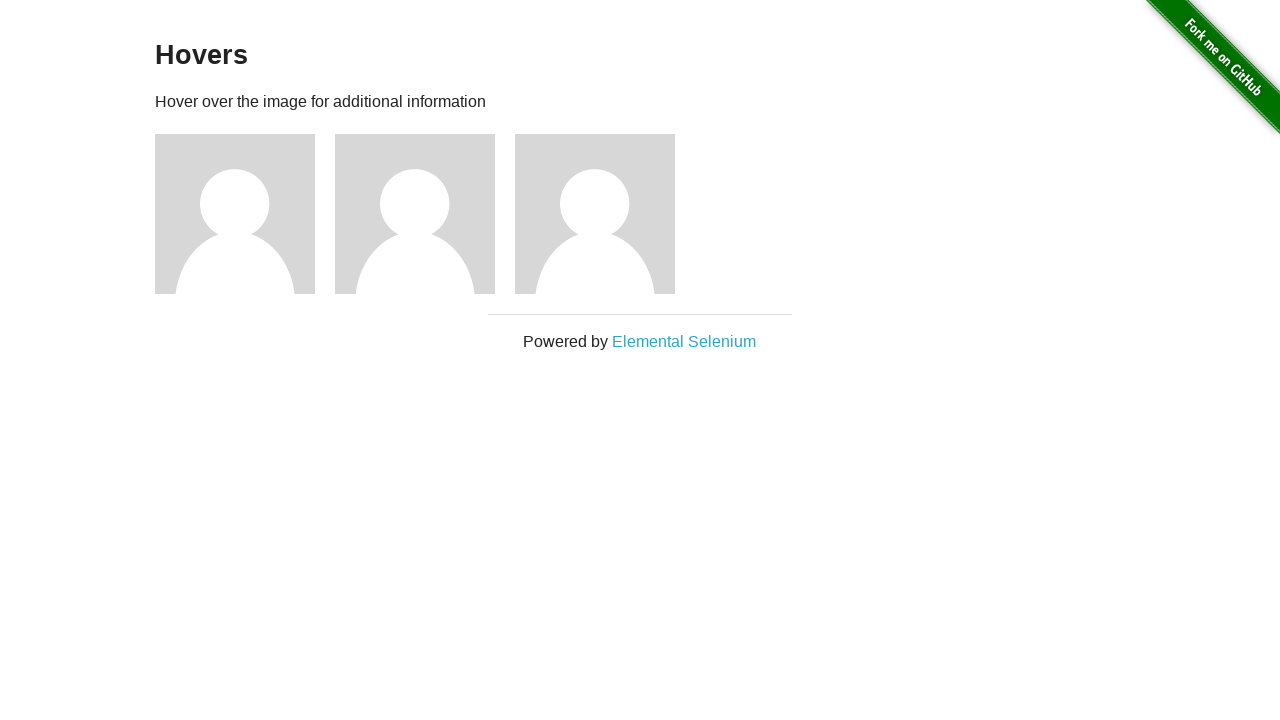

Located first avatar element
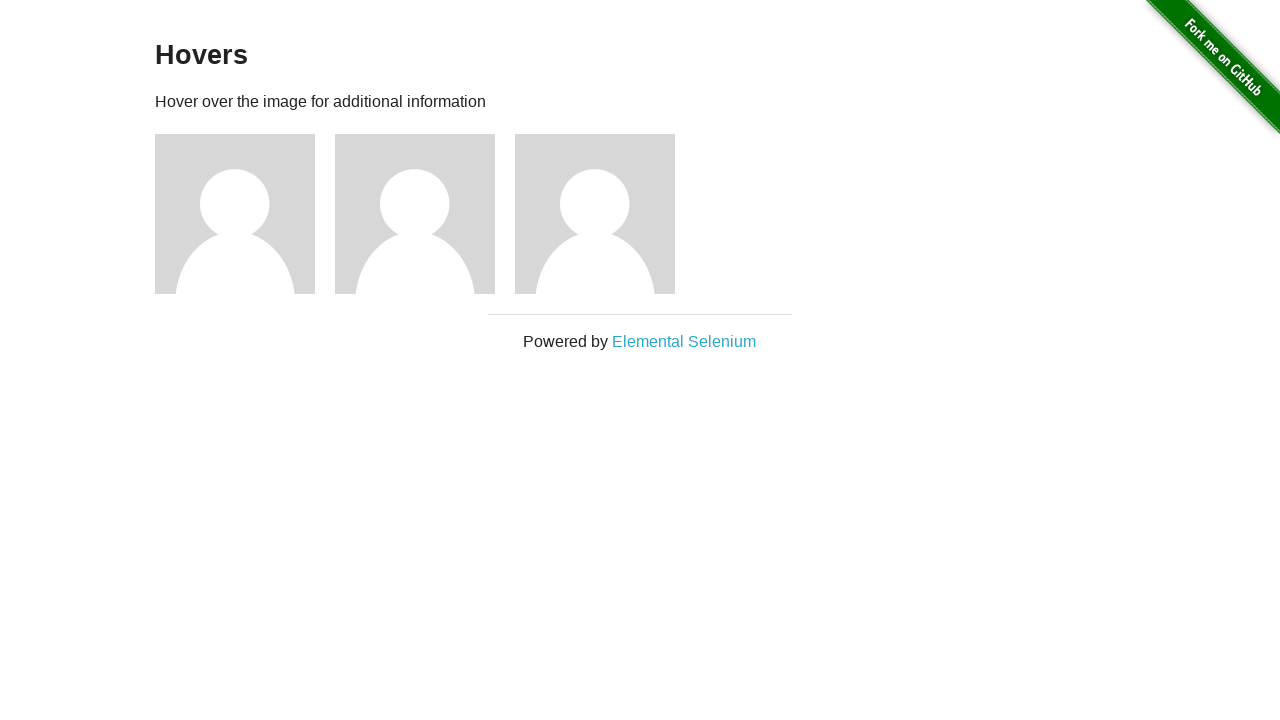

Hovered over avatar image at (245, 214) on .figure >> nth=0
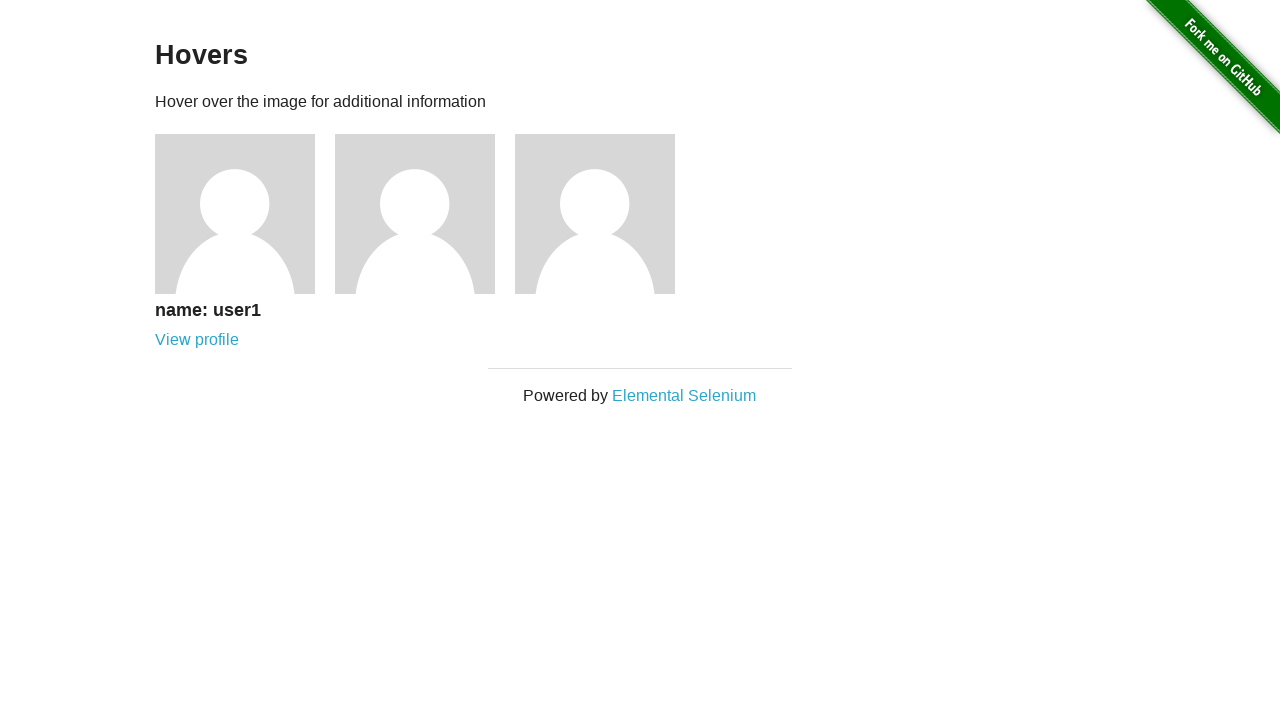

Located caption element
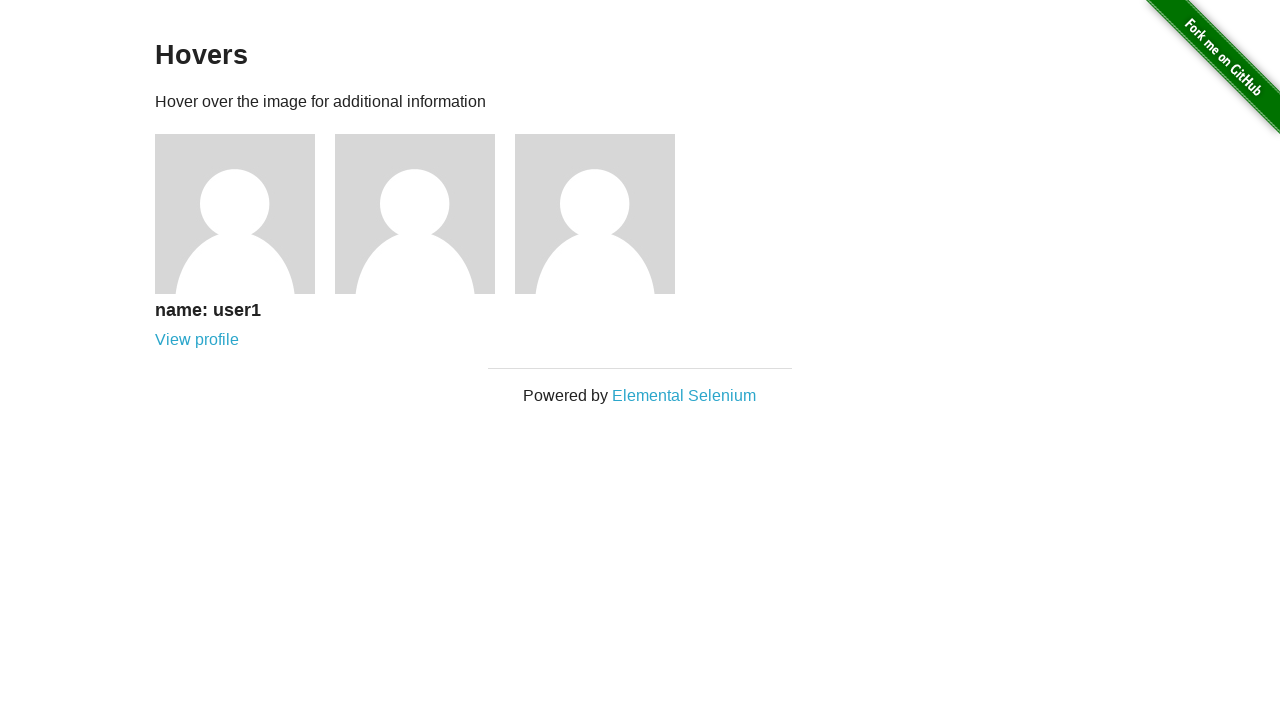

Verified caption is visible after hover
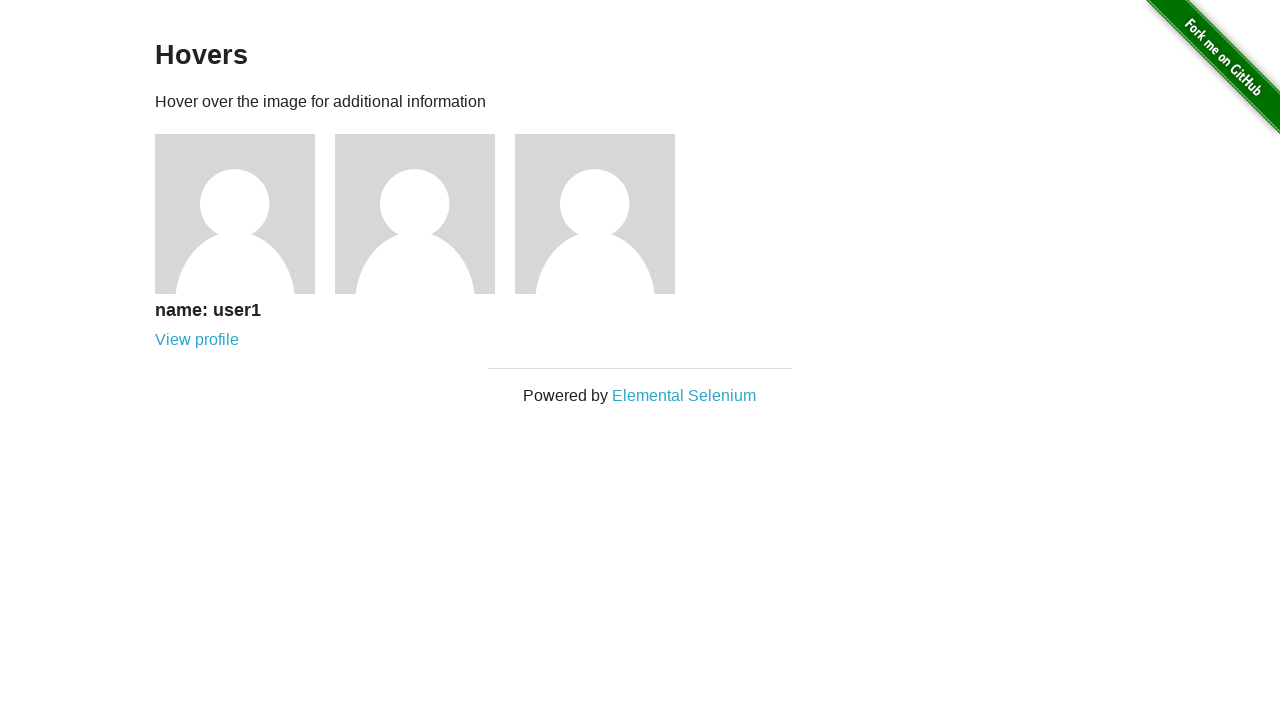

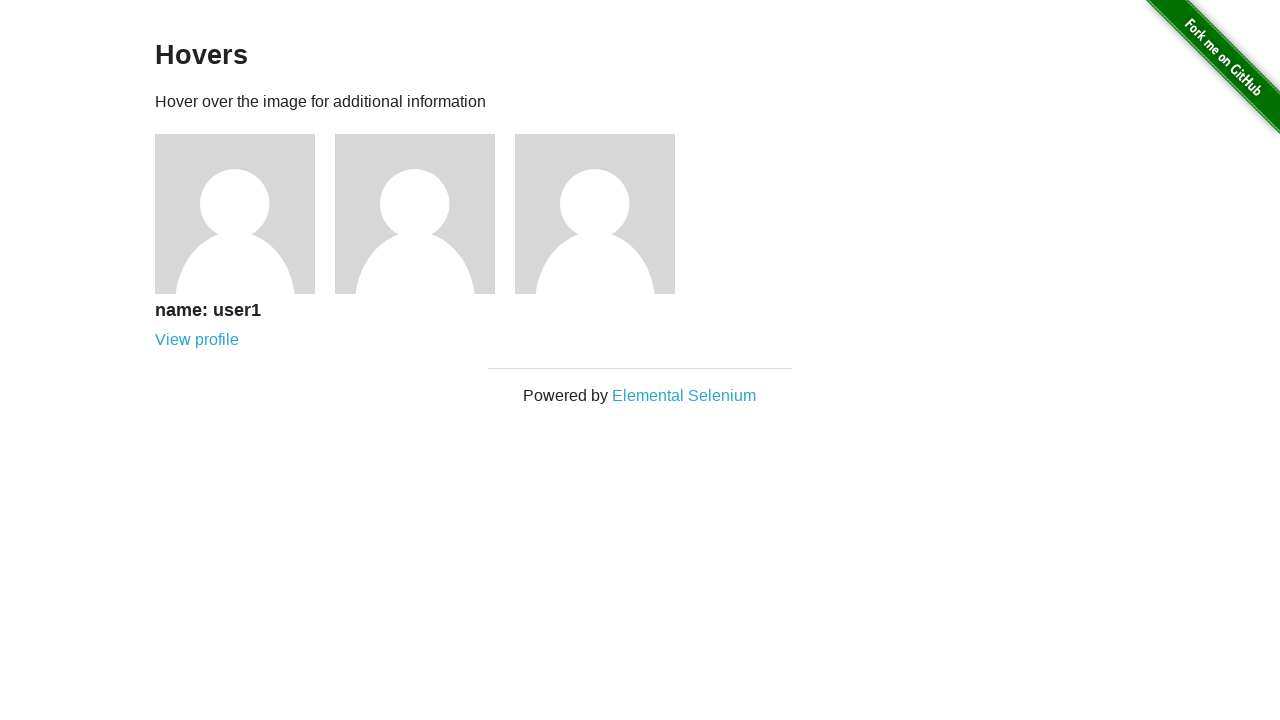